Tests keyboard actions including text manipulation, copy/paste, and navigation keys

Starting URL: https://testpages.eviltester.com/styled/basic-html-form-test.html

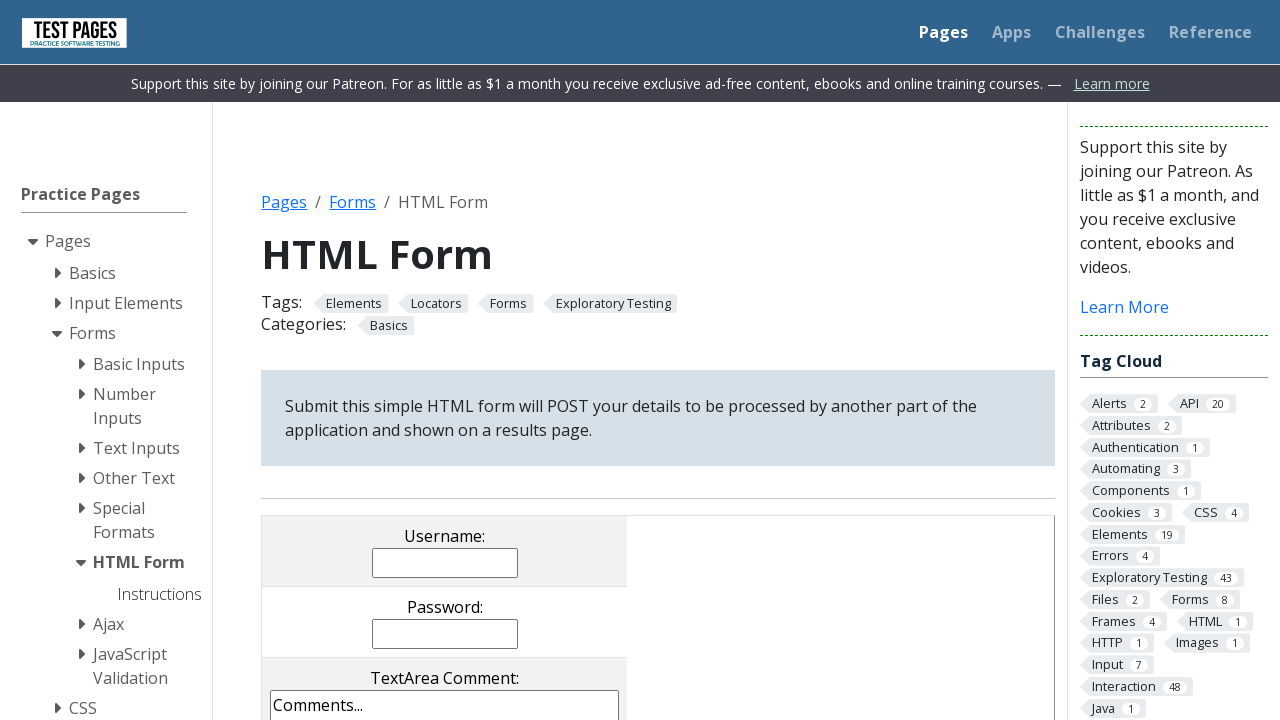

Selected all text in comments field using Ctrl+A on [name='comments']
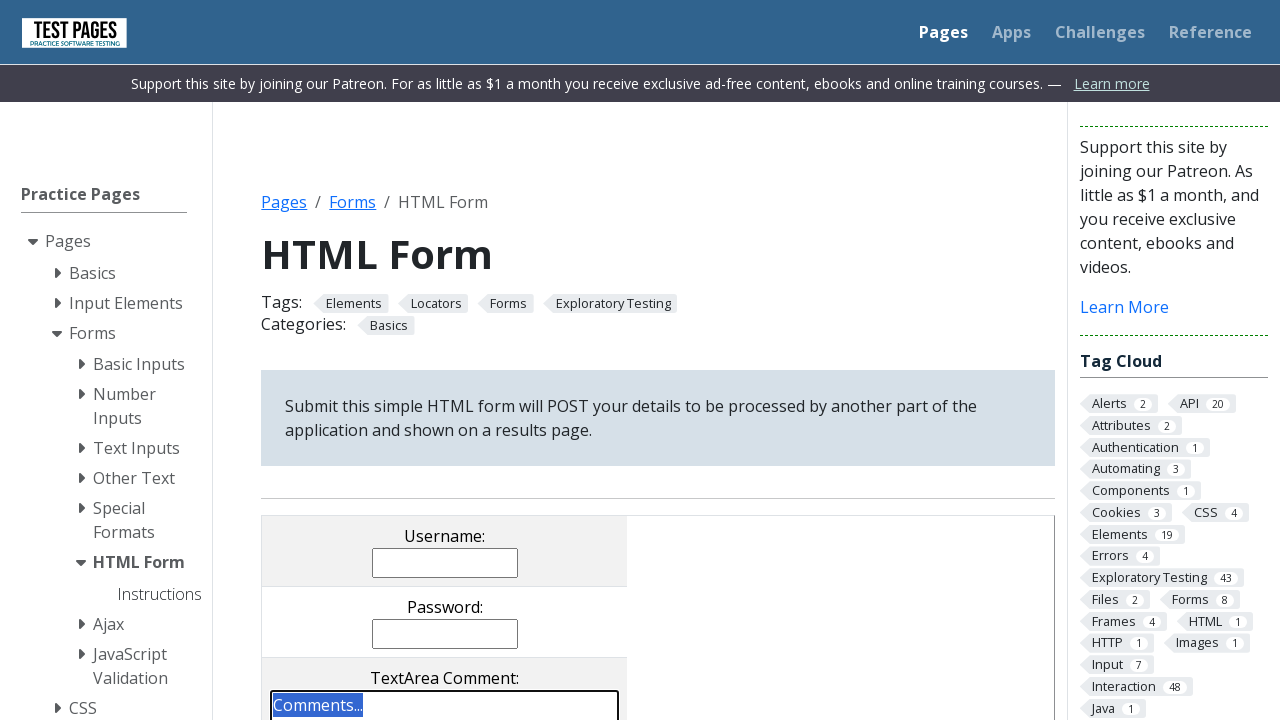

Cleared comments field using Backspace on [name='comments']
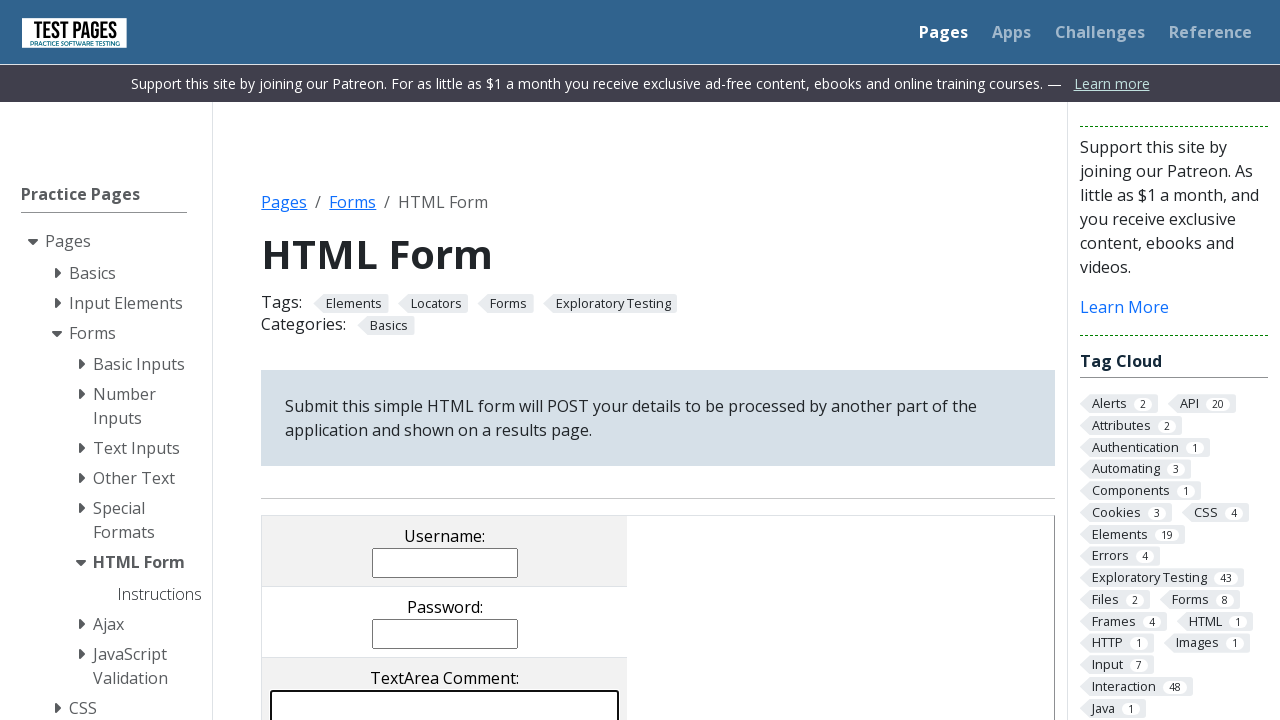

Typed 'Testing Keyboard' into comments field using individual key presses on [name='comments']
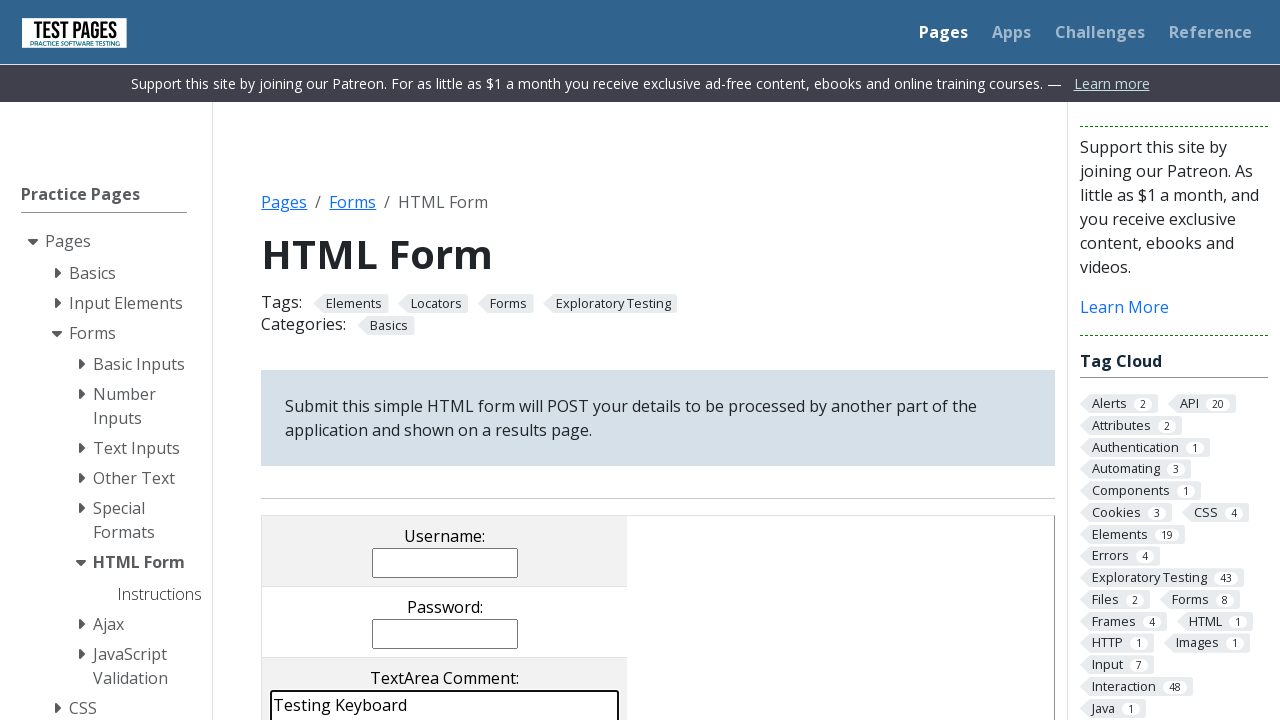

Selected and cut all text from comments field using Ctrl+A+X on [name='comments']
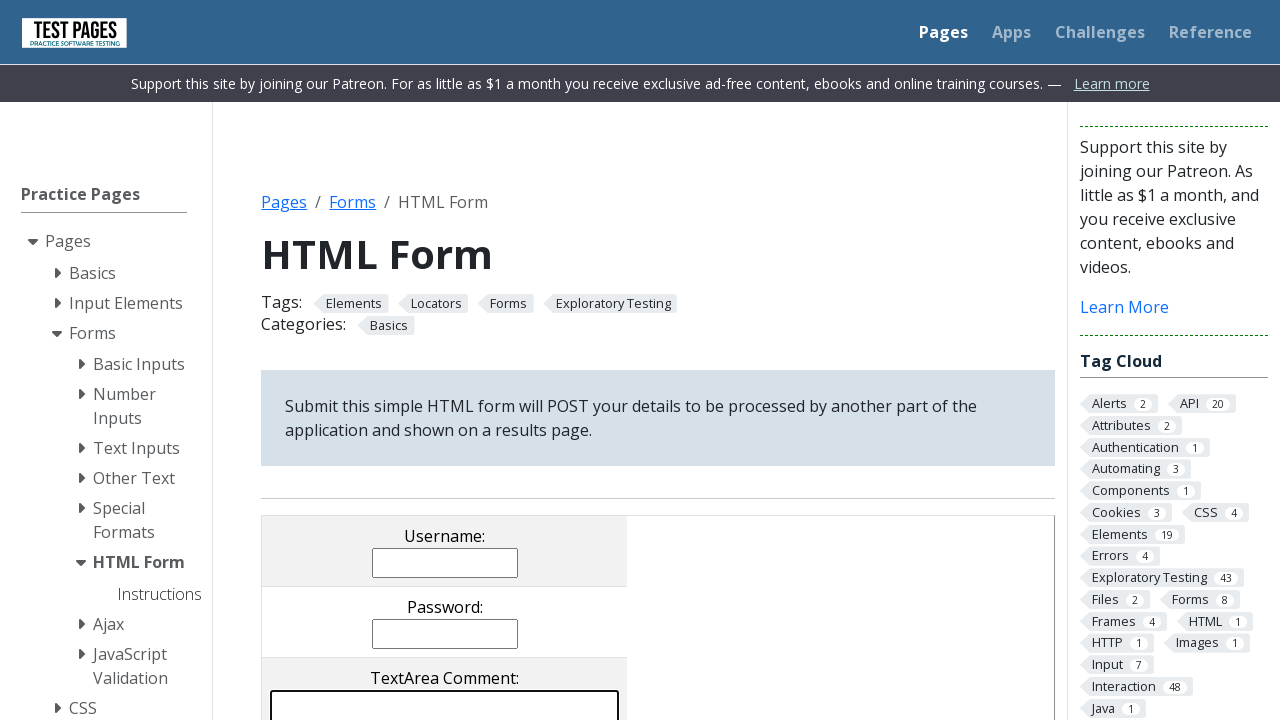

Pasted cut text into username field using Ctrl+V on [name='username']
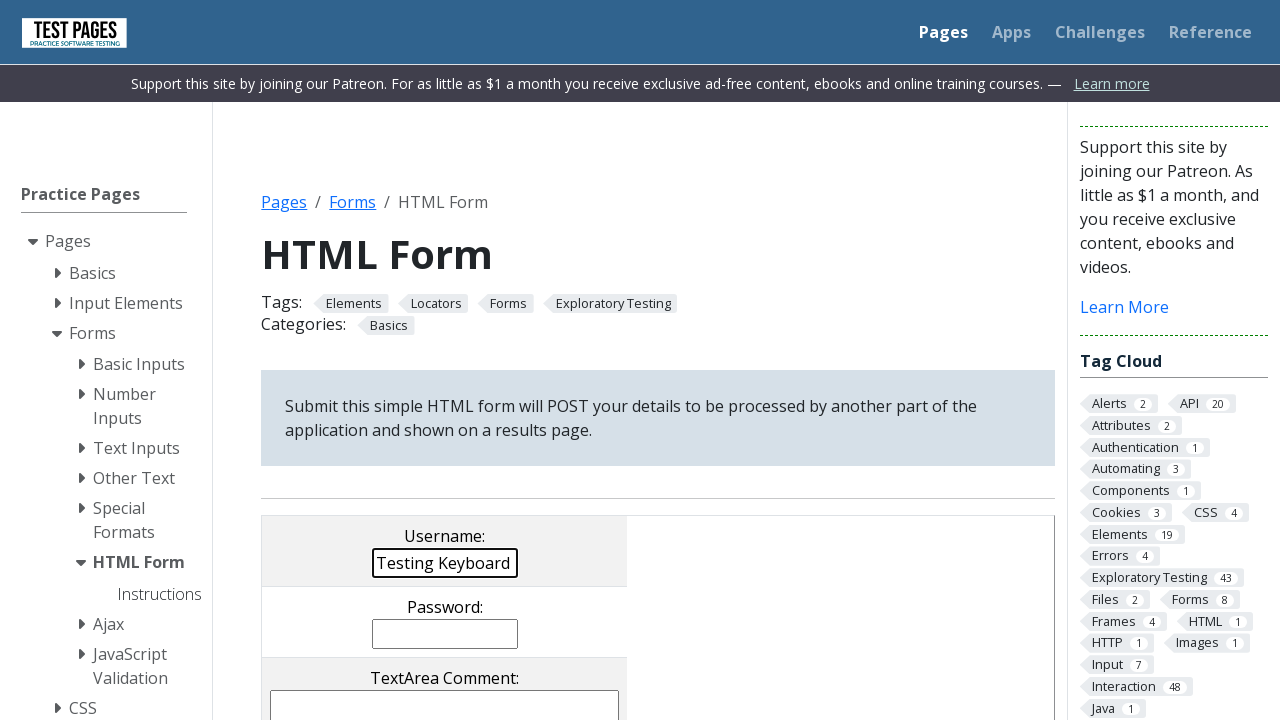

Moved cursor left 3 positions in username field using arrow keys on [name='username']
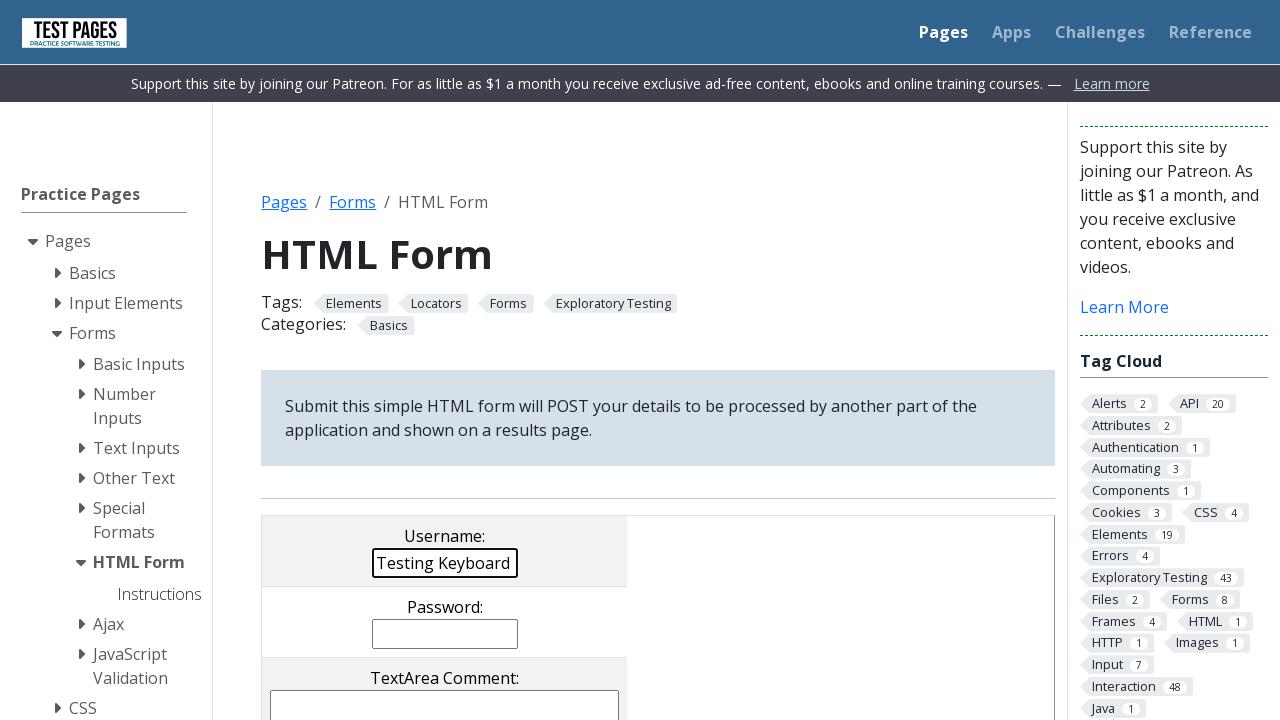

Scrolled down the page using PageDown key
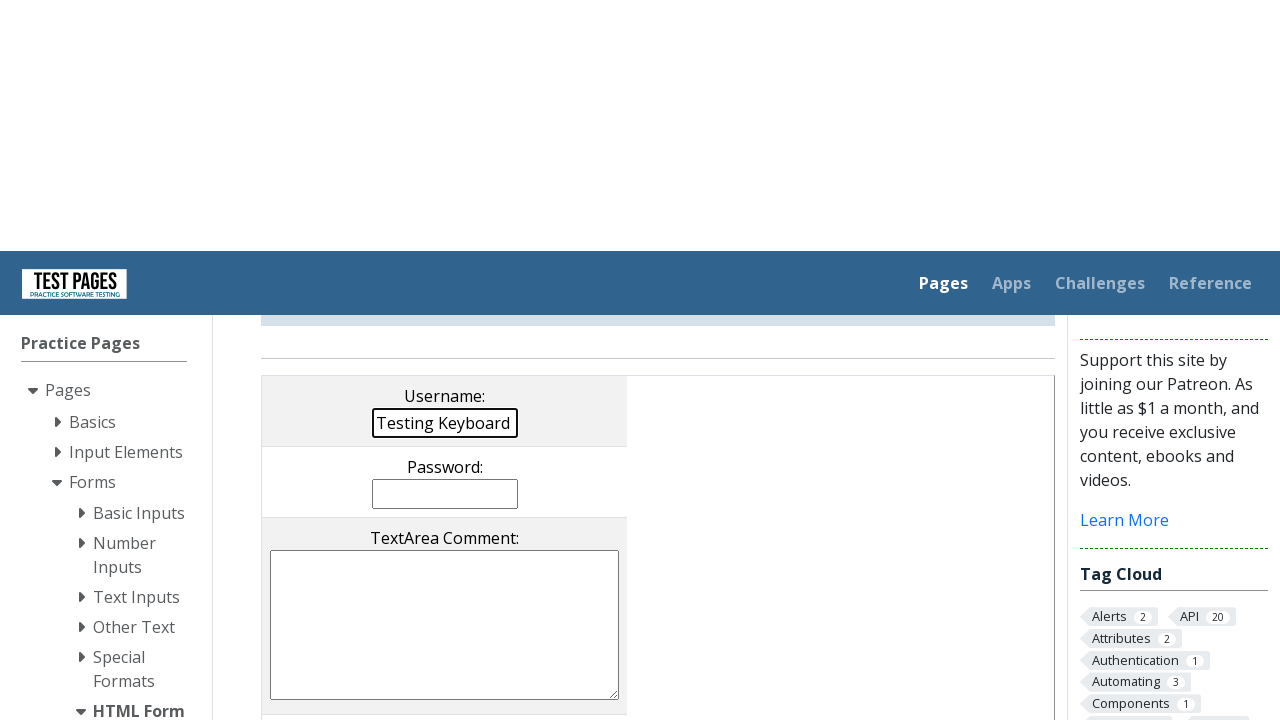

Scrolled up the page using PageUp key
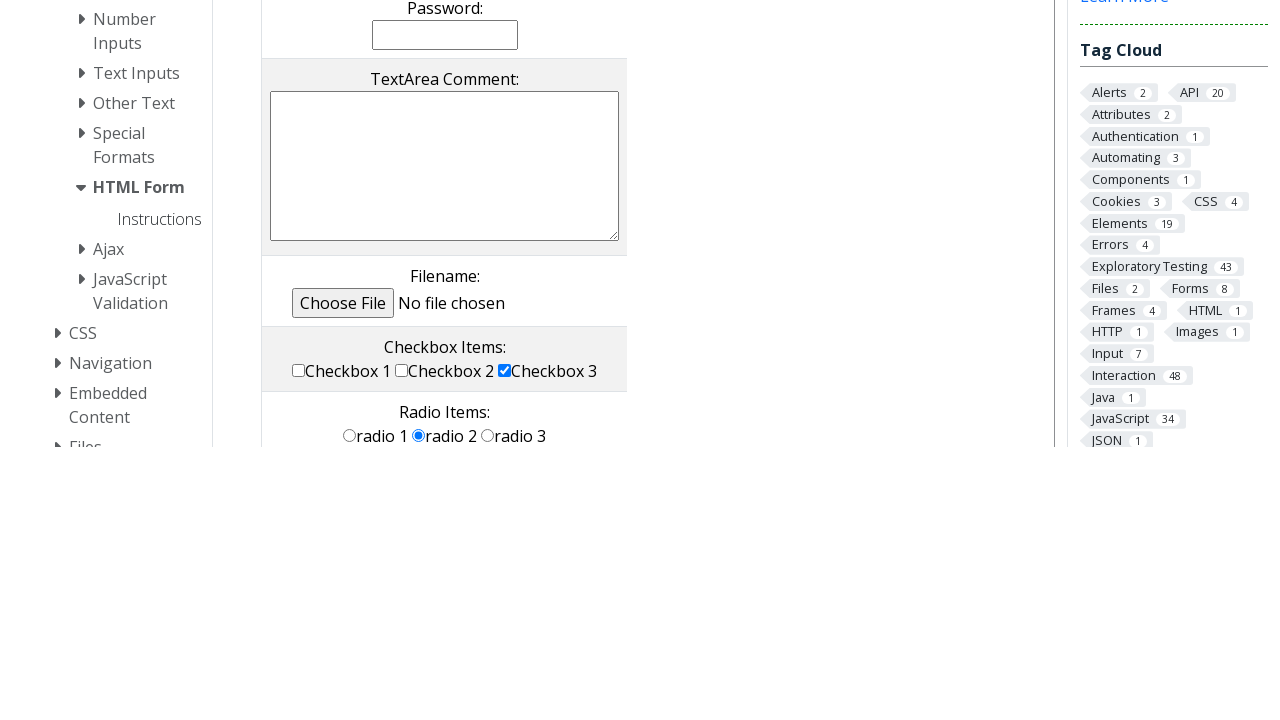

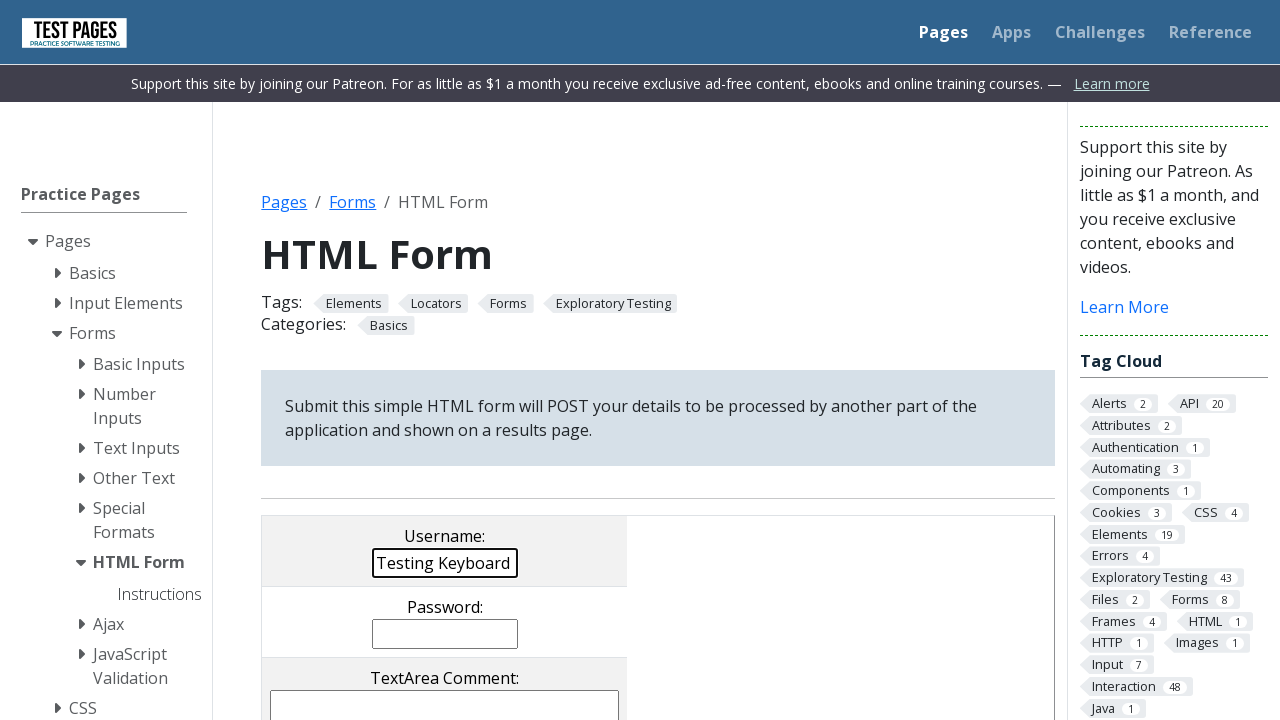